Tests handling of stale elements by removing and re-adding a checkbox element dynamically

Starting URL: http://the-internet.herokuapp.com/dynamic_controls

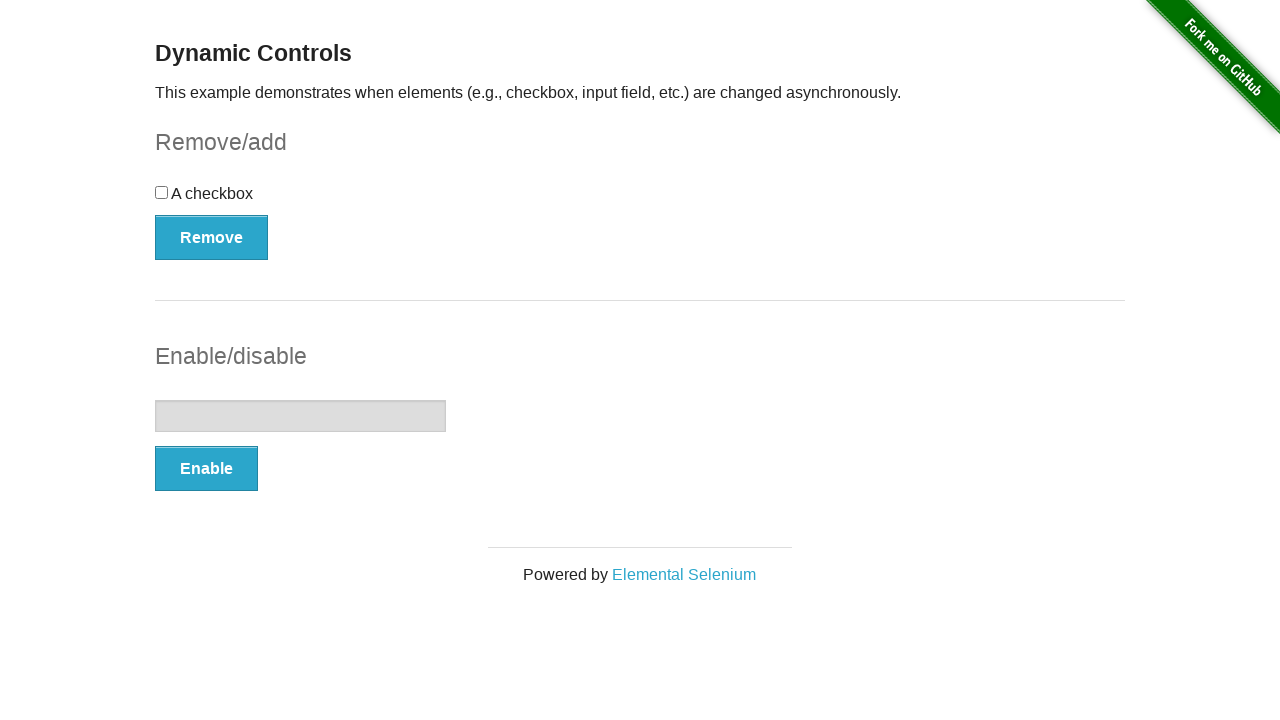

Clicked Remove button to remove checkbox element at (212, 237) on xpath=//button[contains(text(), 'Remove')]
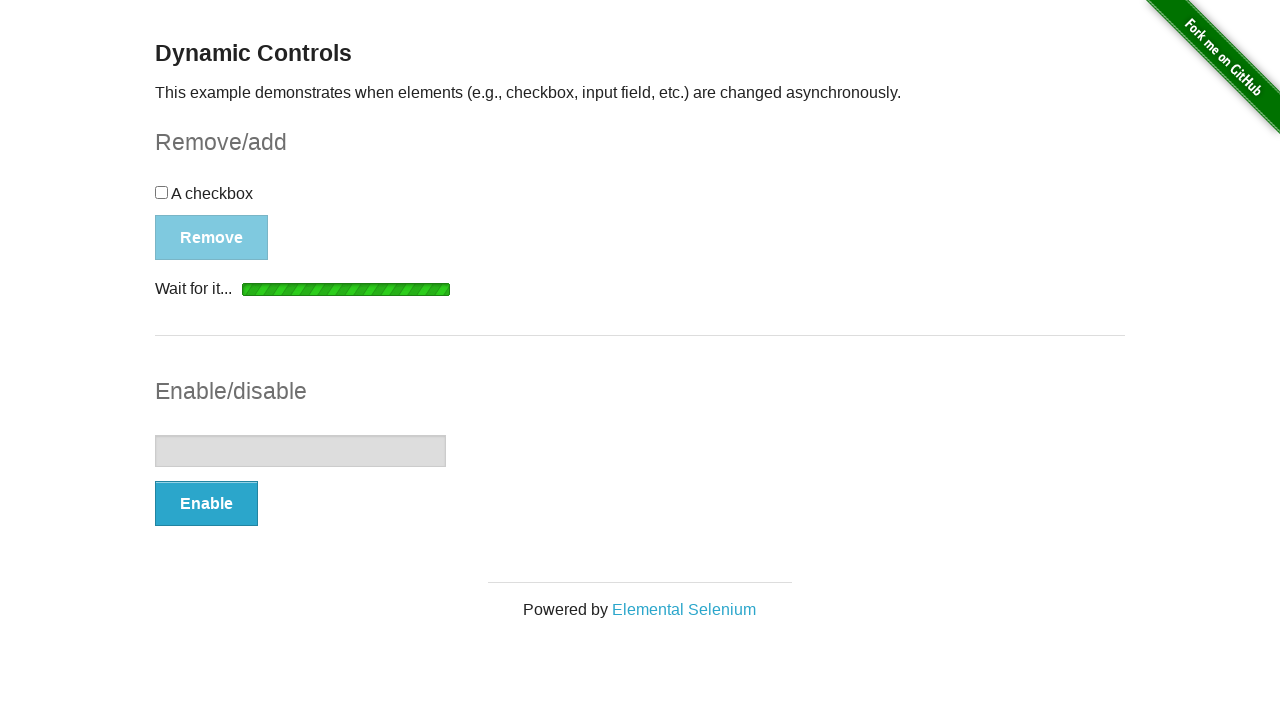

Waited for checkbox to be removed from DOM
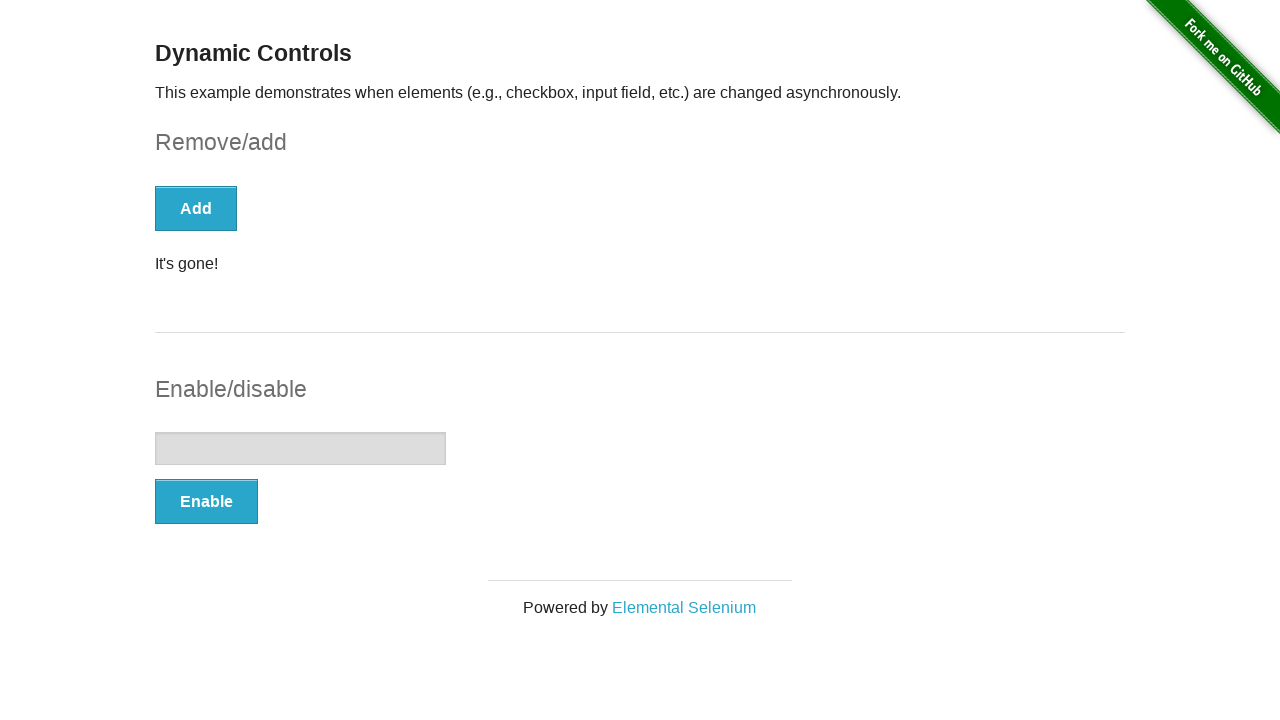

Clicked Add button to re-add checkbox element at (196, 208) on xpath=//button[contains(text(), 'Add')]
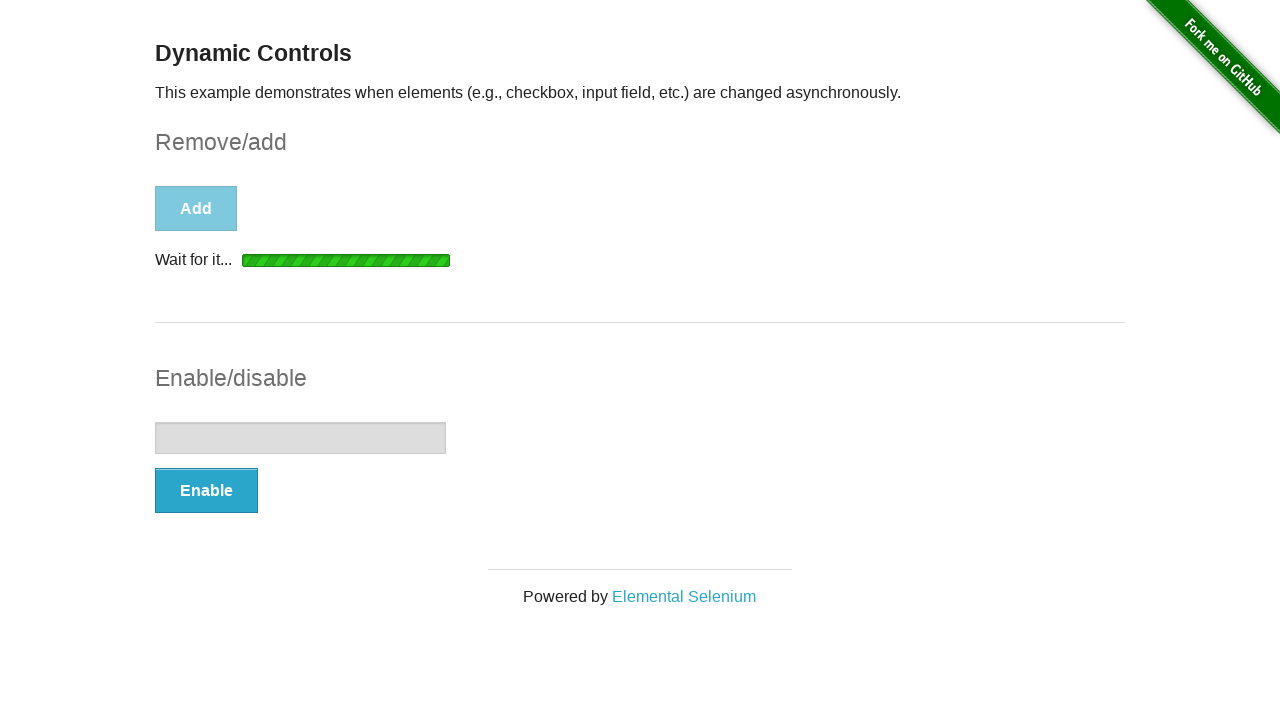

Waited for checkbox to reappear and become visible
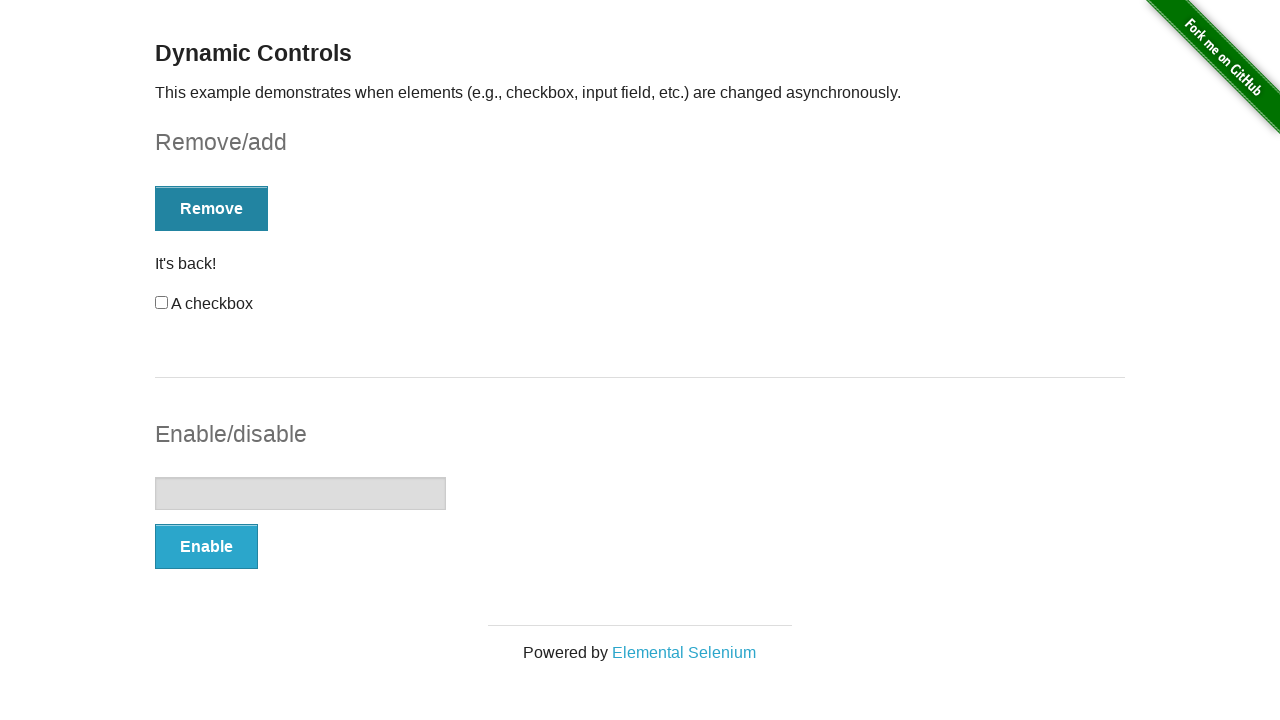

Located checkbox element
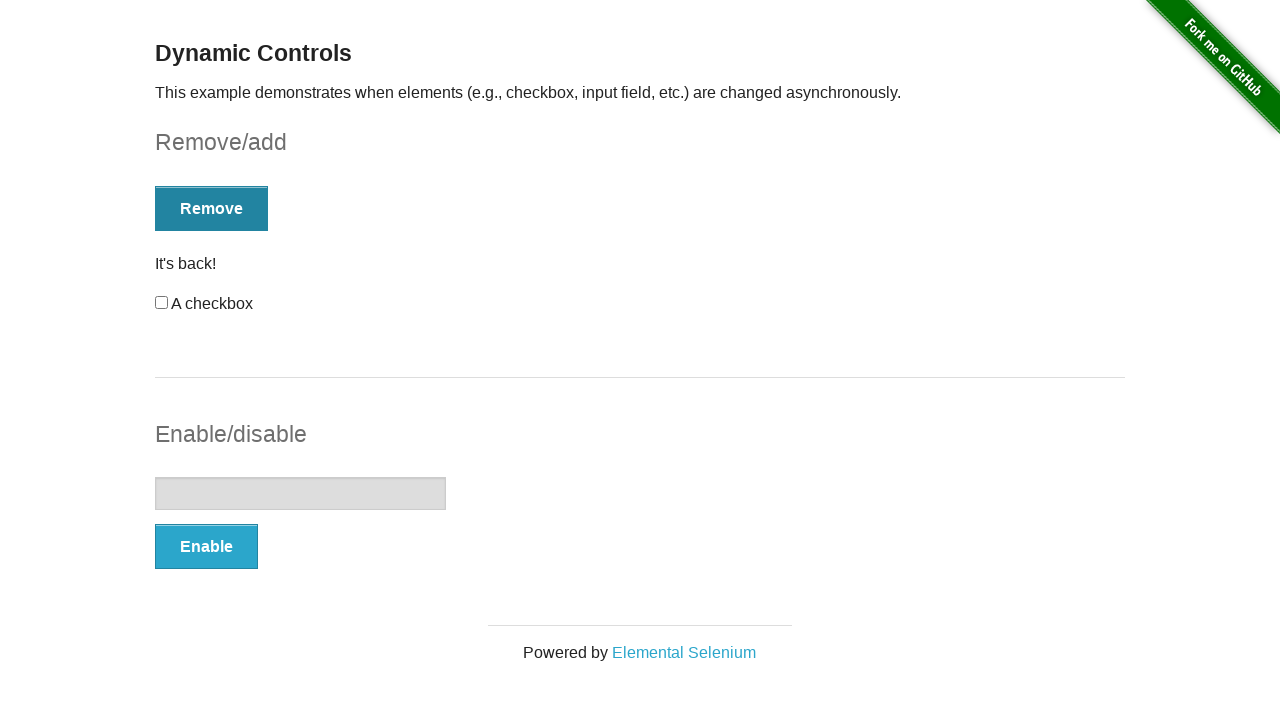

Verified checkbox is visible after being re-added
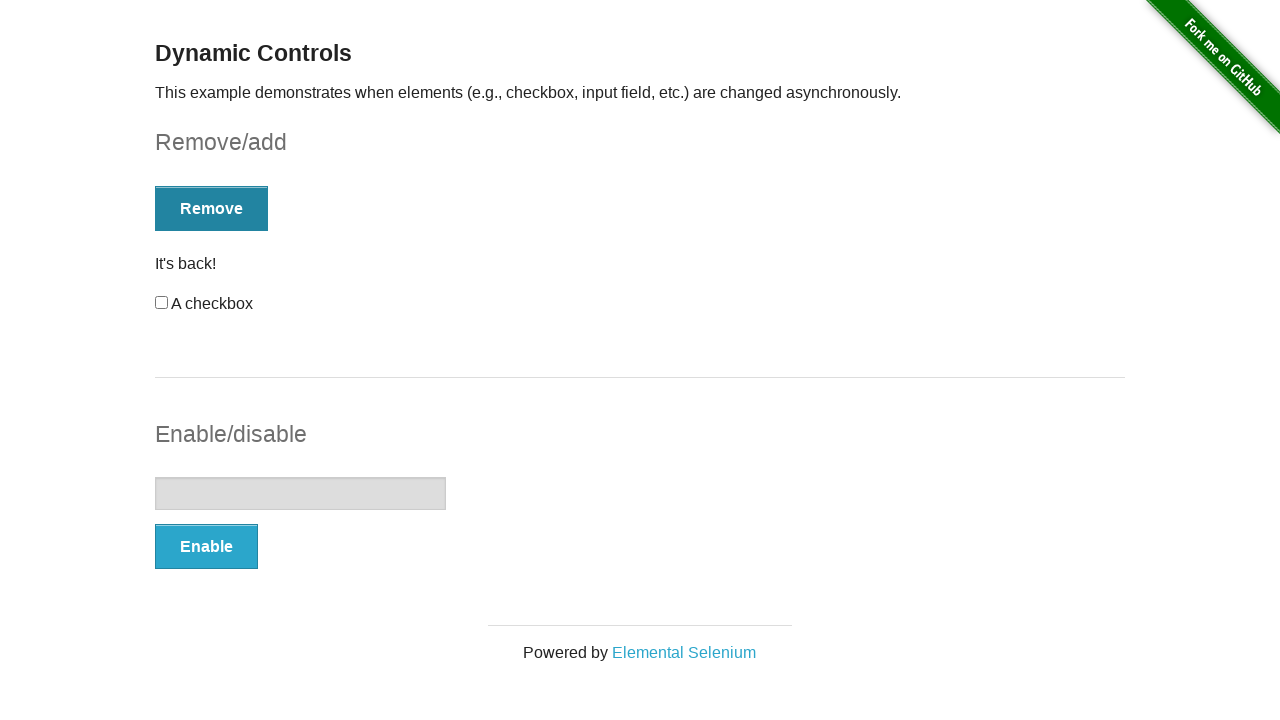

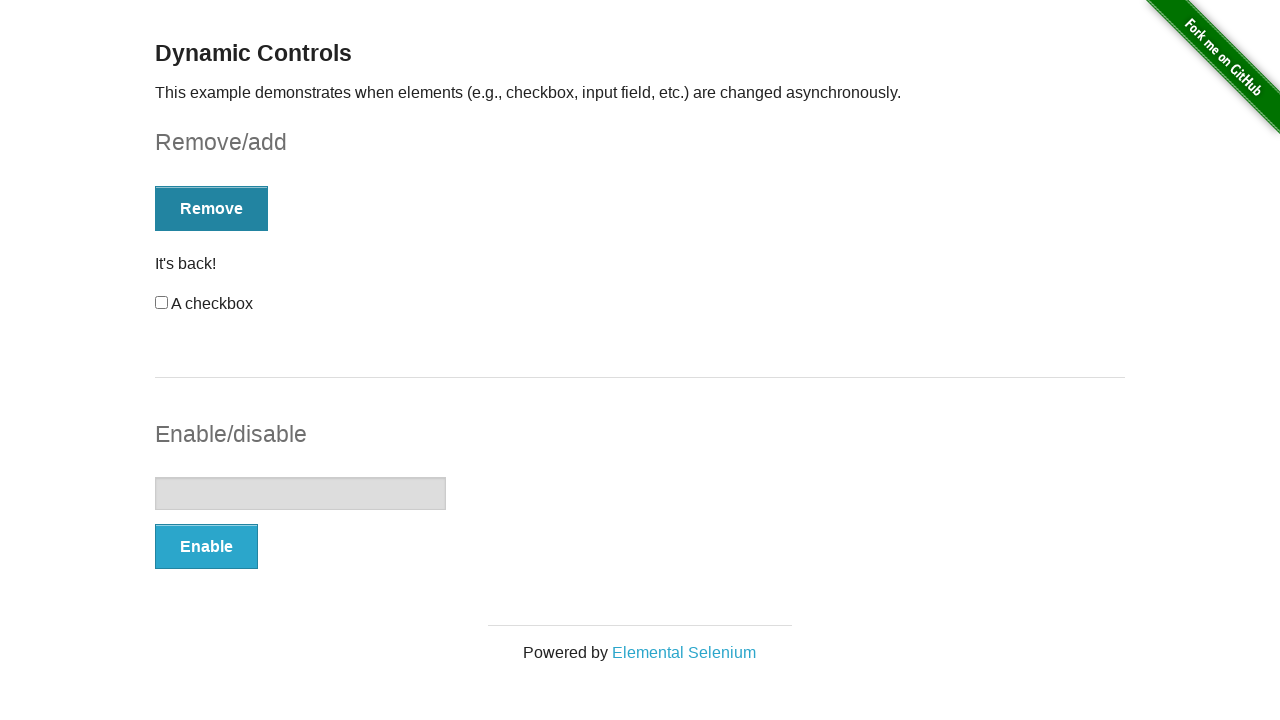